Tests dynamic control removal functionality by clicking a remove button and verifying that a checkbox disappears from the page

Starting URL: http://the-internet.herokuapp.com/dynamic_controls

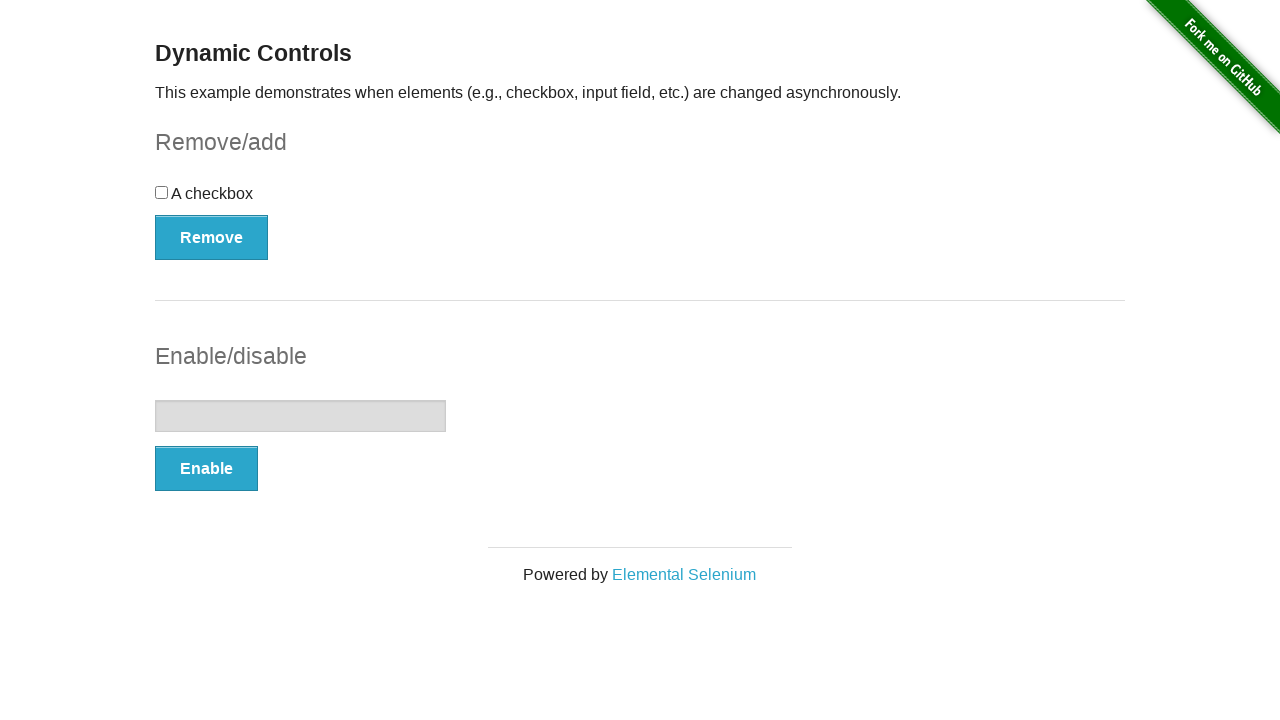

Clicked remove button to trigger checkbox removal at (212, 237) on xpath=//form[@id='checkbox-example']/button
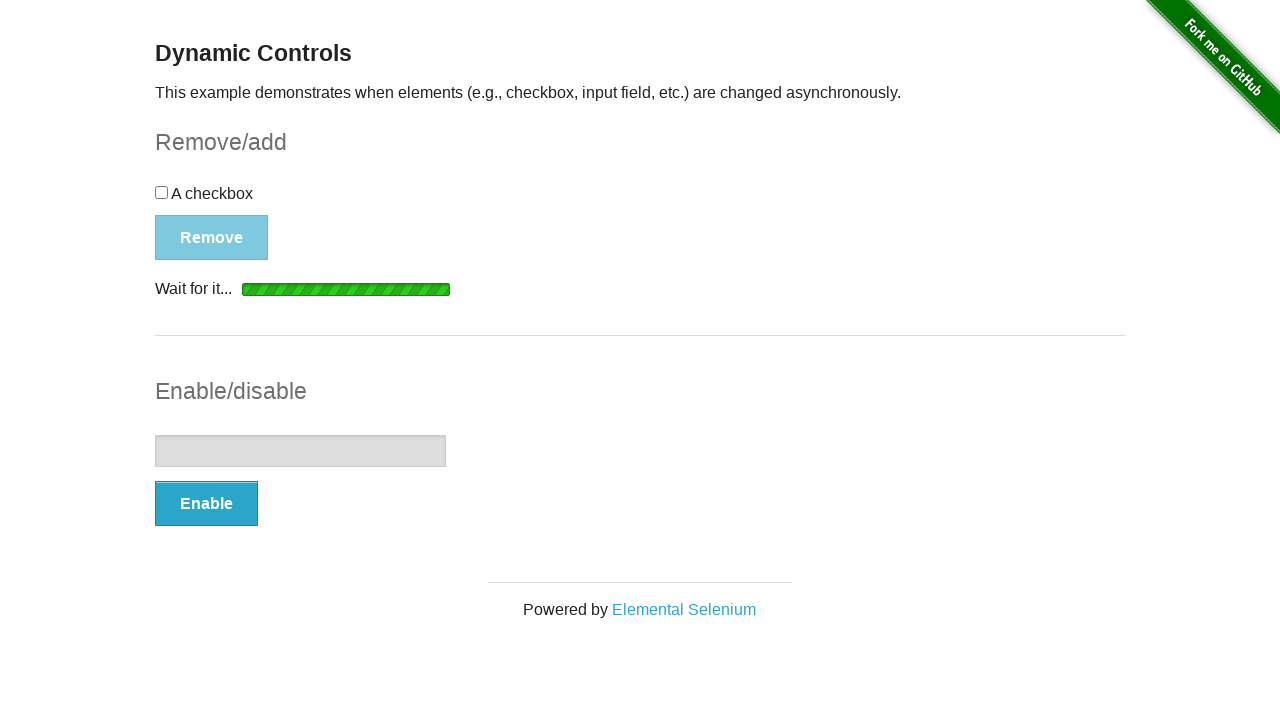

Checkbox disappeared from the page after remove button was clicked
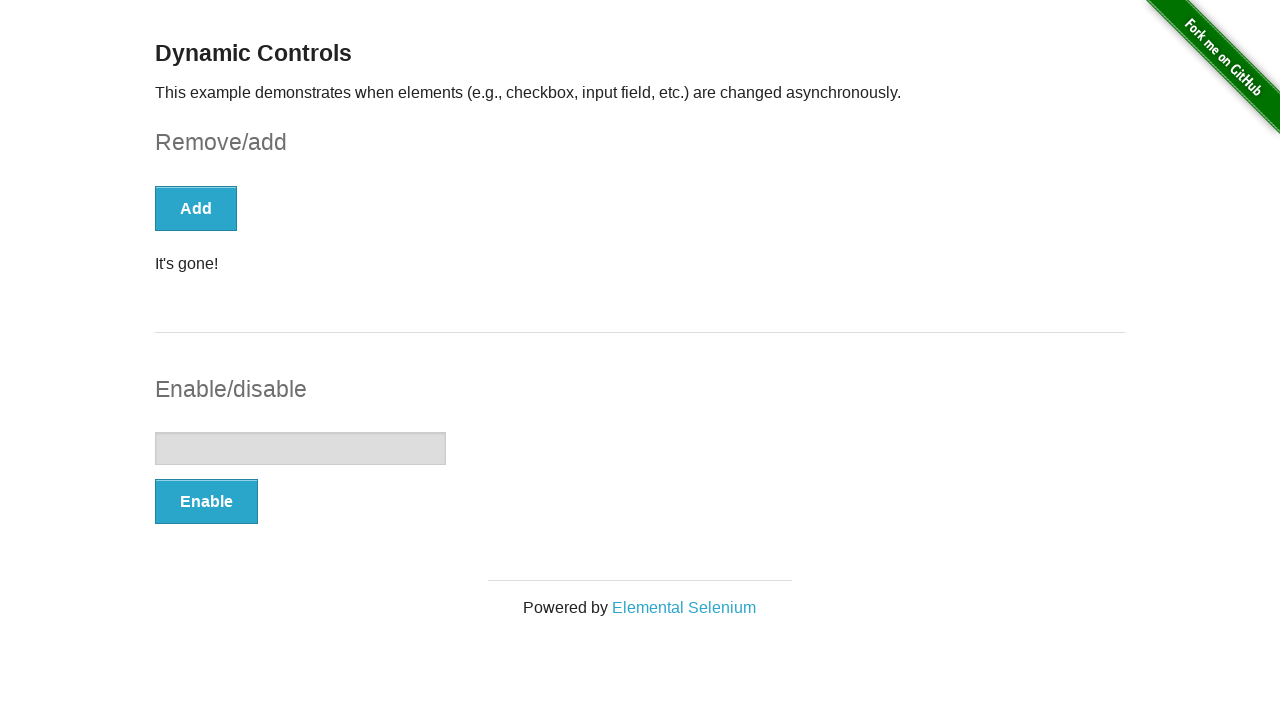

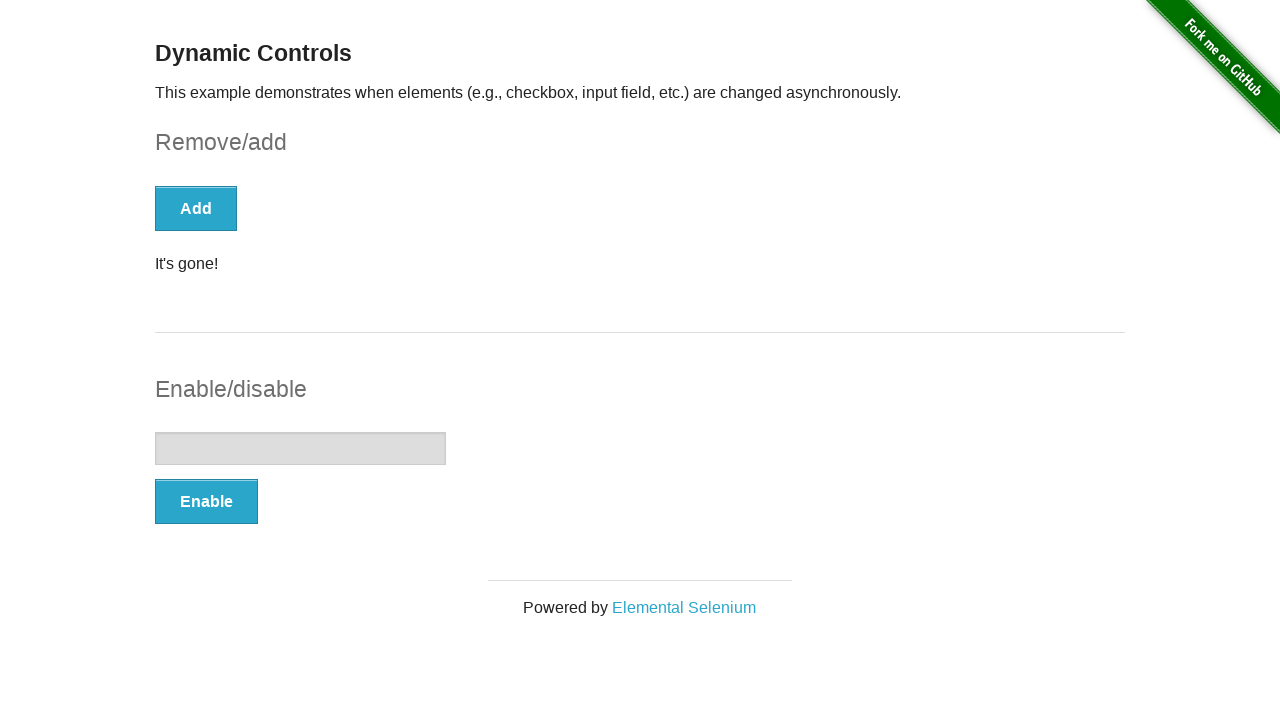